Tests triggering and accepting a JavaScript confirm dialog

Starting URL: https://testpages.eviltester.com/styled/alerts/alert-test.html

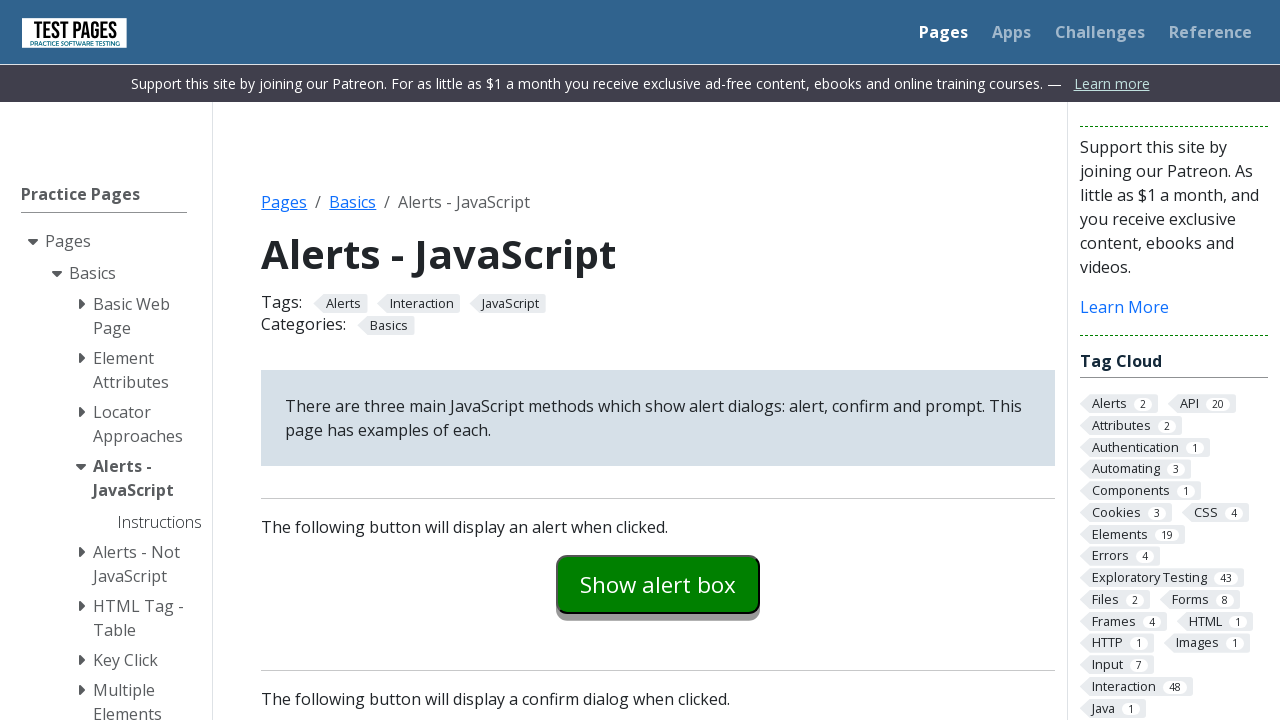

Set up dialog handler to accept confirm dialogs
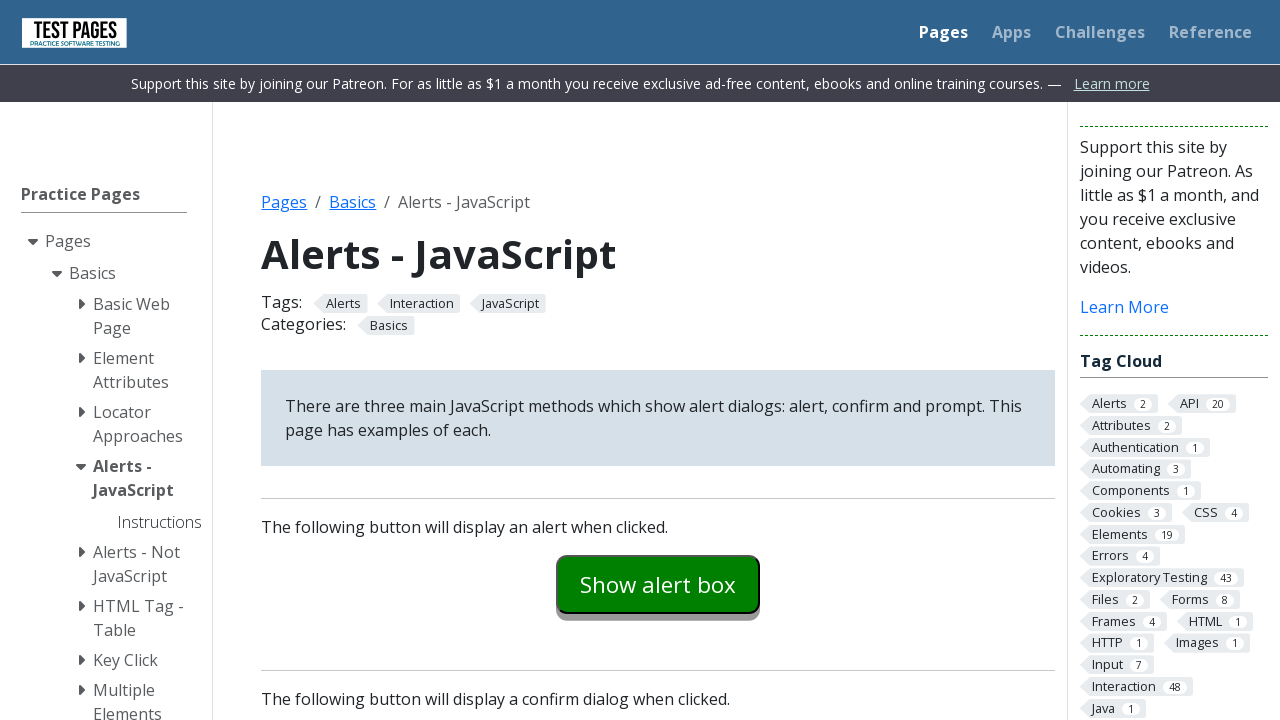

Clicked the confirm button to trigger JavaScript confirm dialog at (658, 360) on #confirmexample
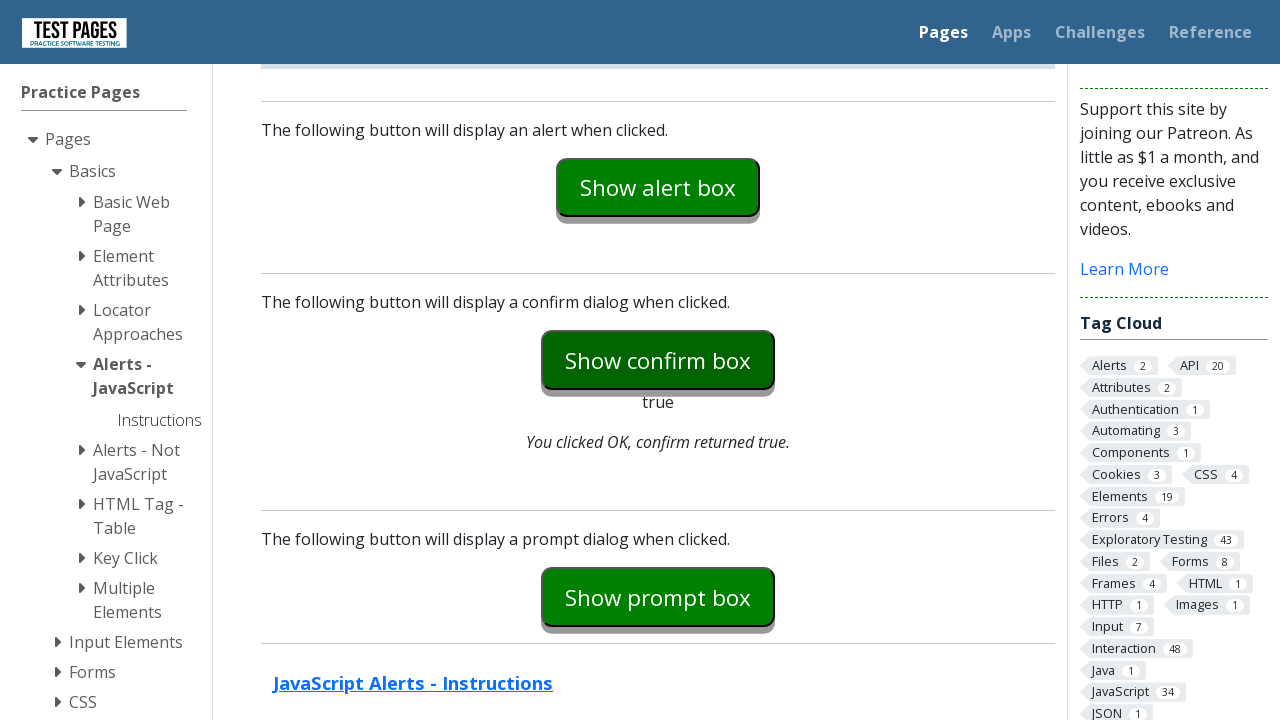

Confirm explanation message appeared after accepting the dialog
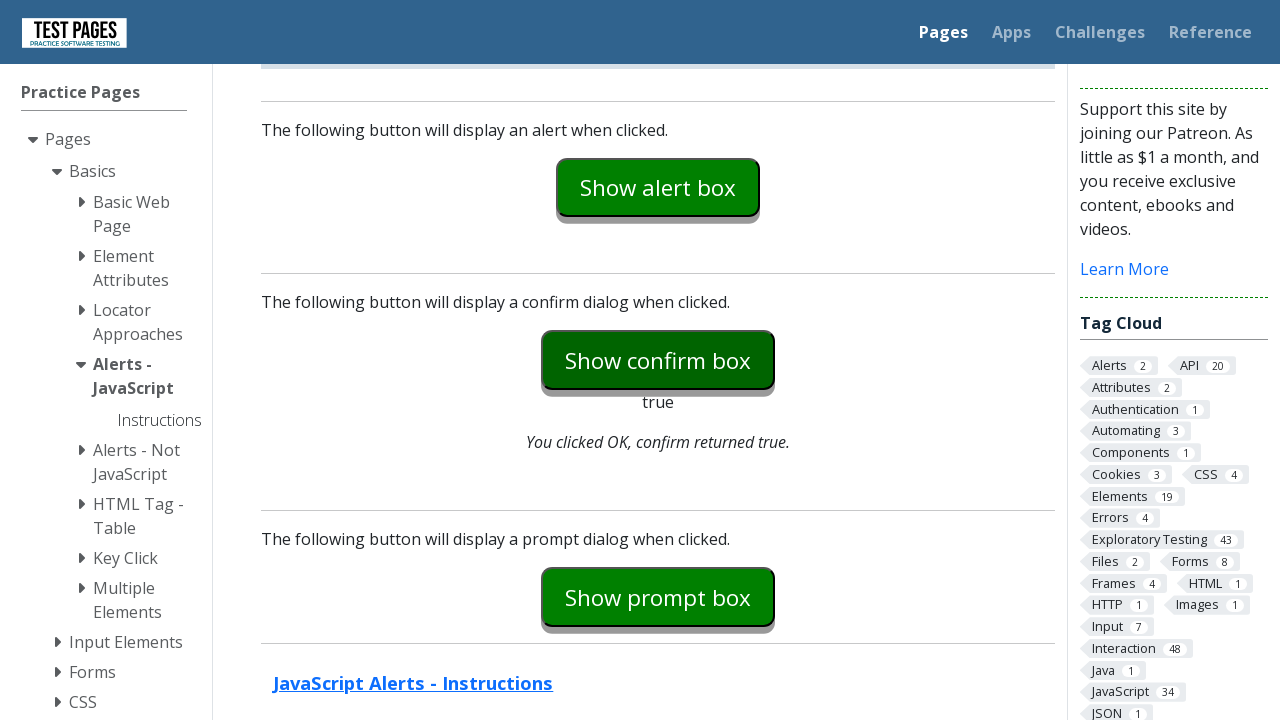

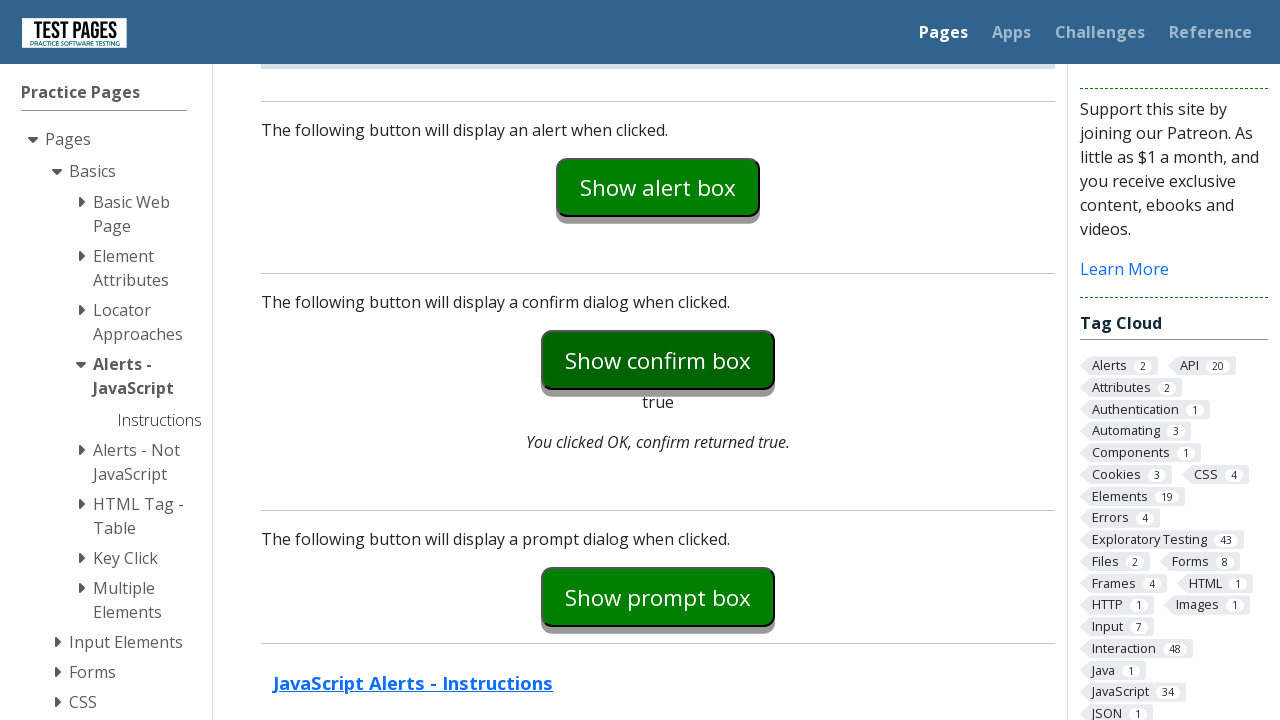